Tests form submission by filling out a practice form with name, gender, and phone number, then submitting it

Starting URL: https://demoqa.com/automation-practice-form

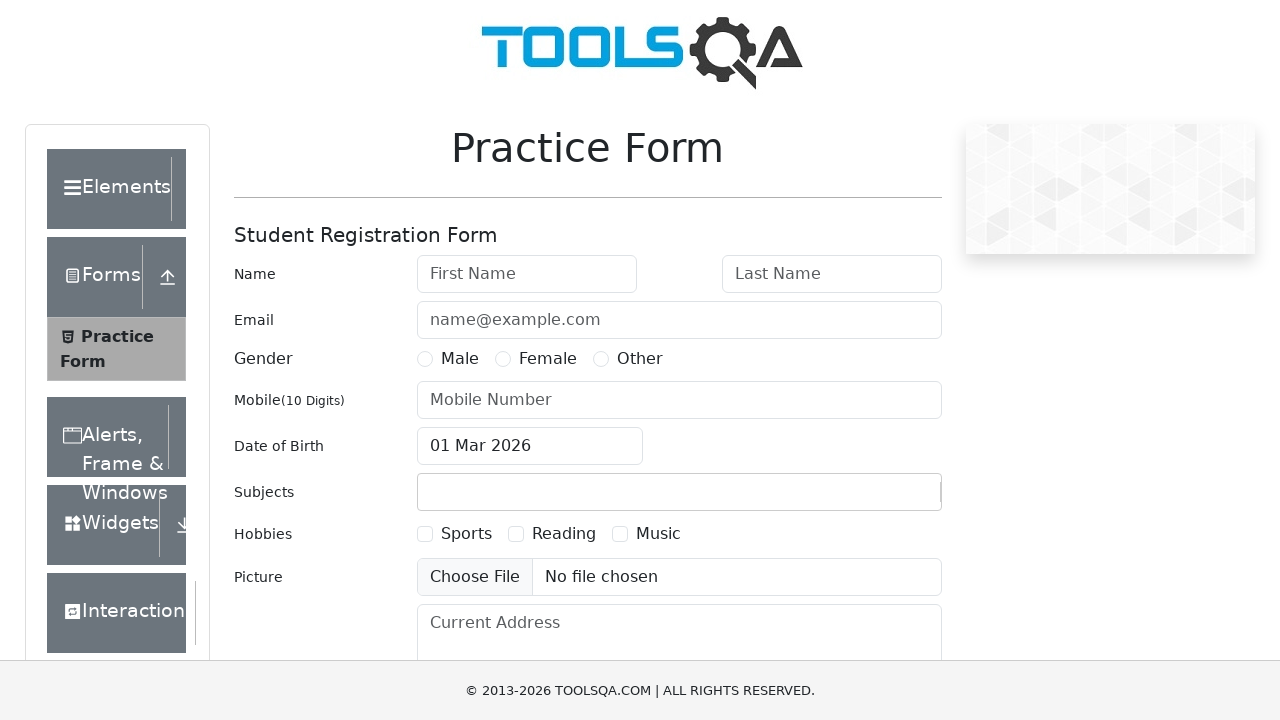

Filled first name field with 'Anastasia' on #firstName
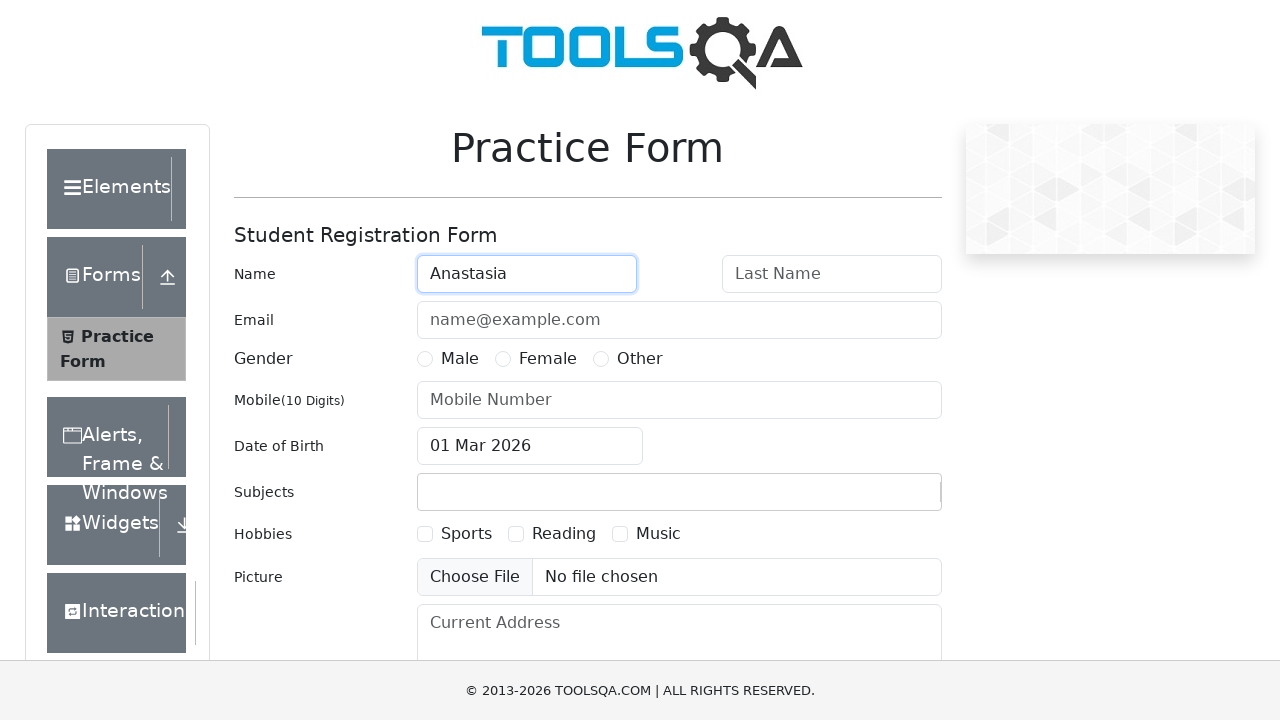

Filled last name field with 'Belugina' on #lastName
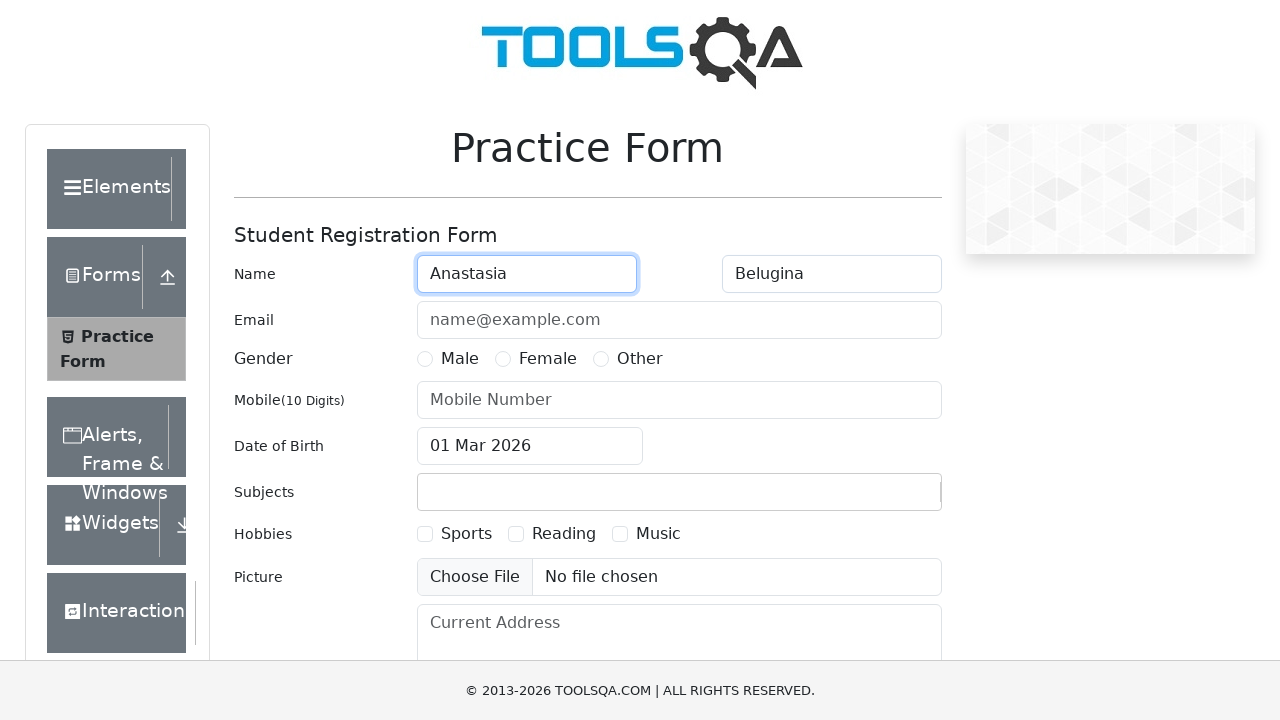

Selected Female gender option at (548, 359) on label:text('Female')
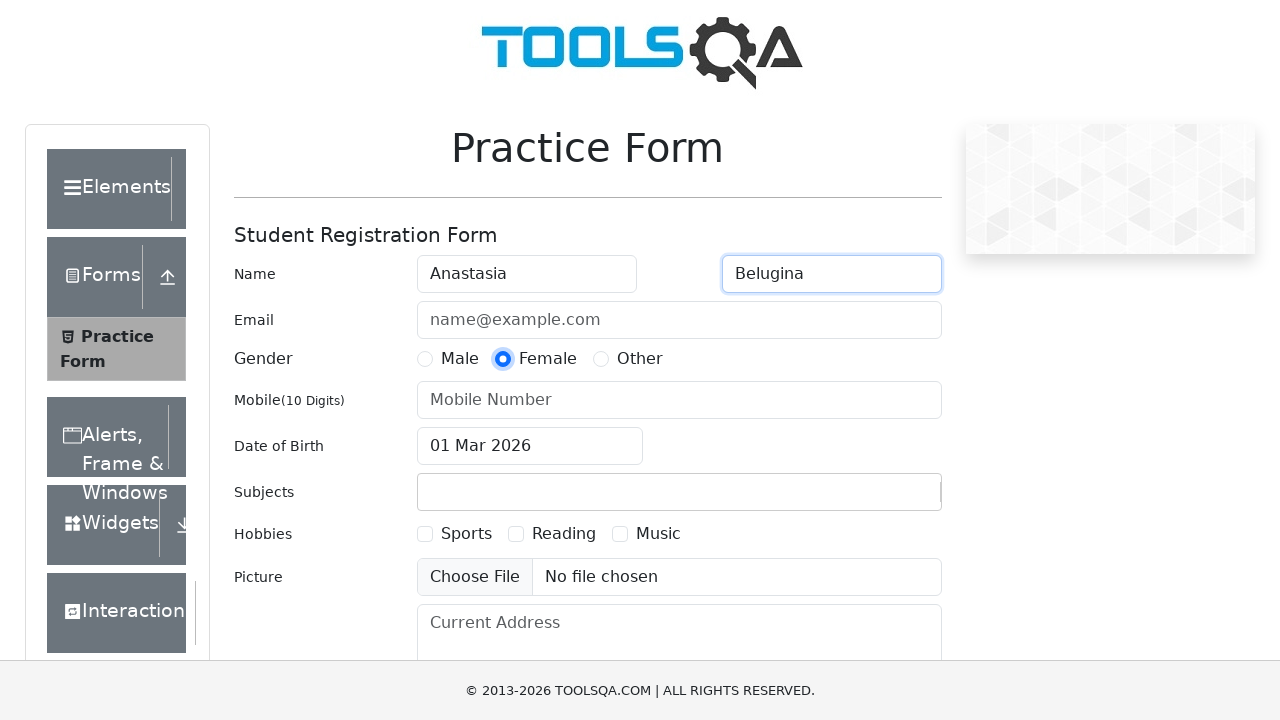

Filled mobile number field with '1234567890' on #userNumber
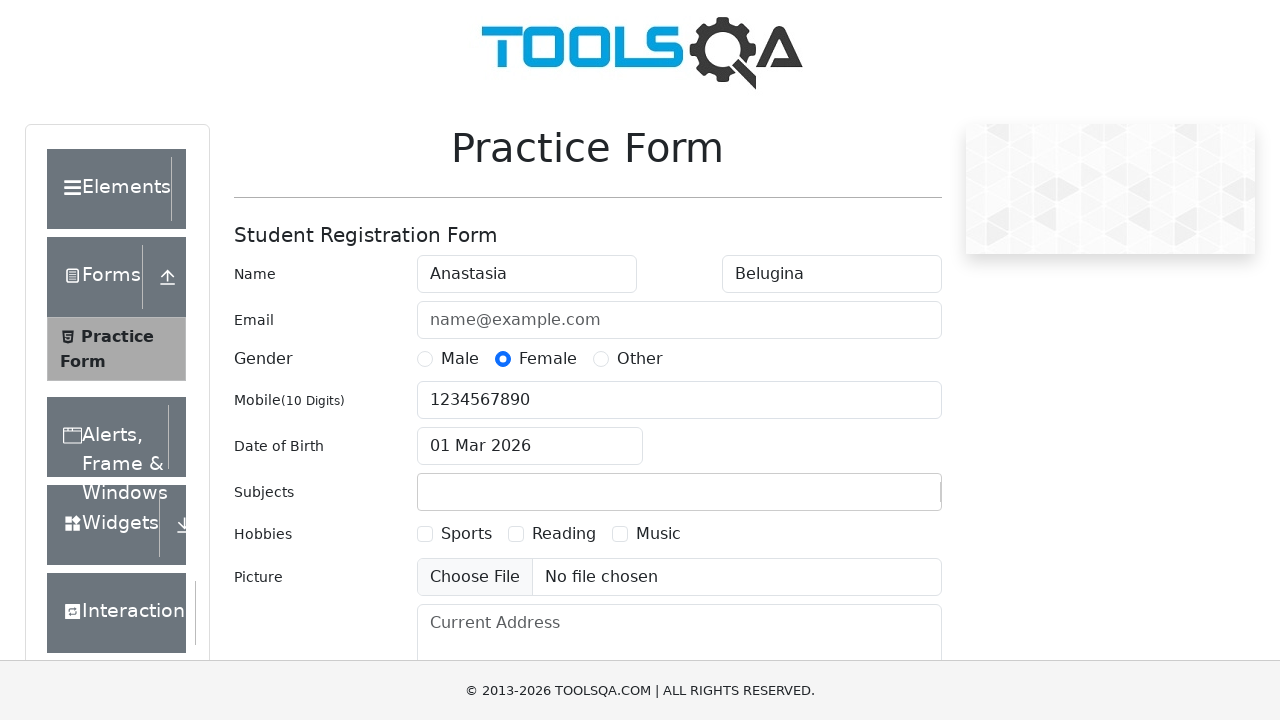

Scrolled to submit button
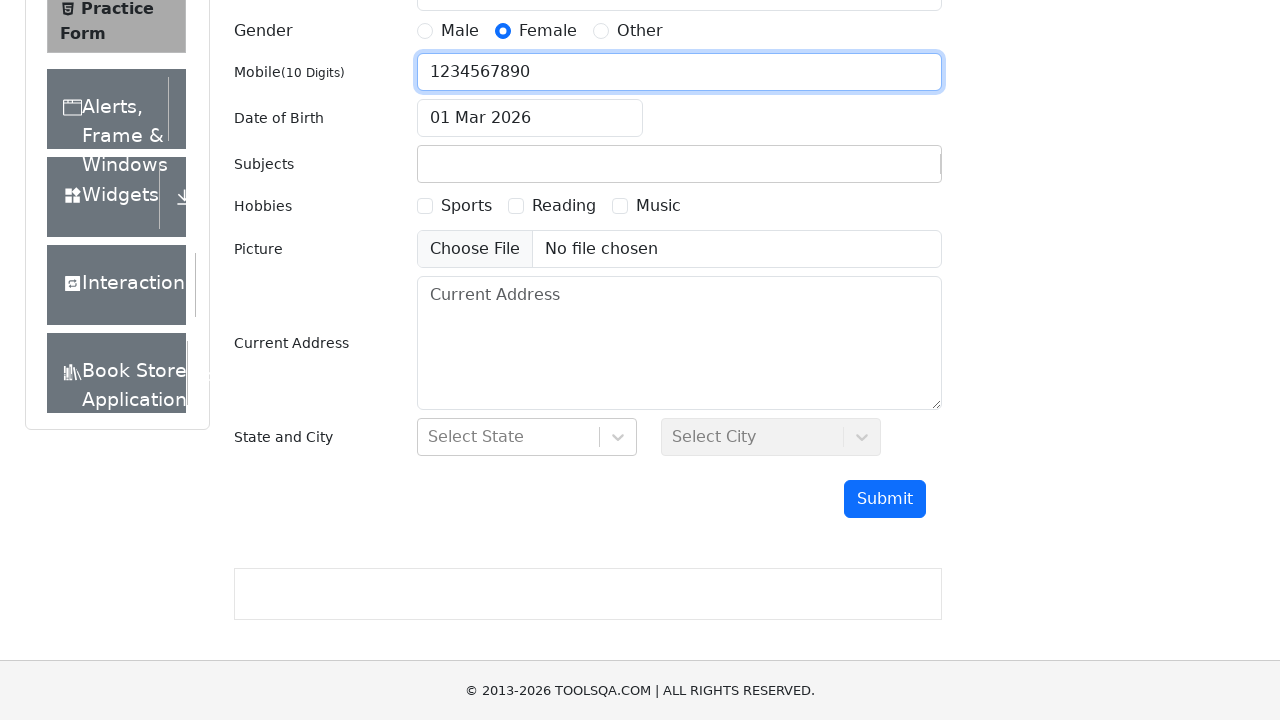

Clicked submit button to submit the form at (885, 499) on #submit
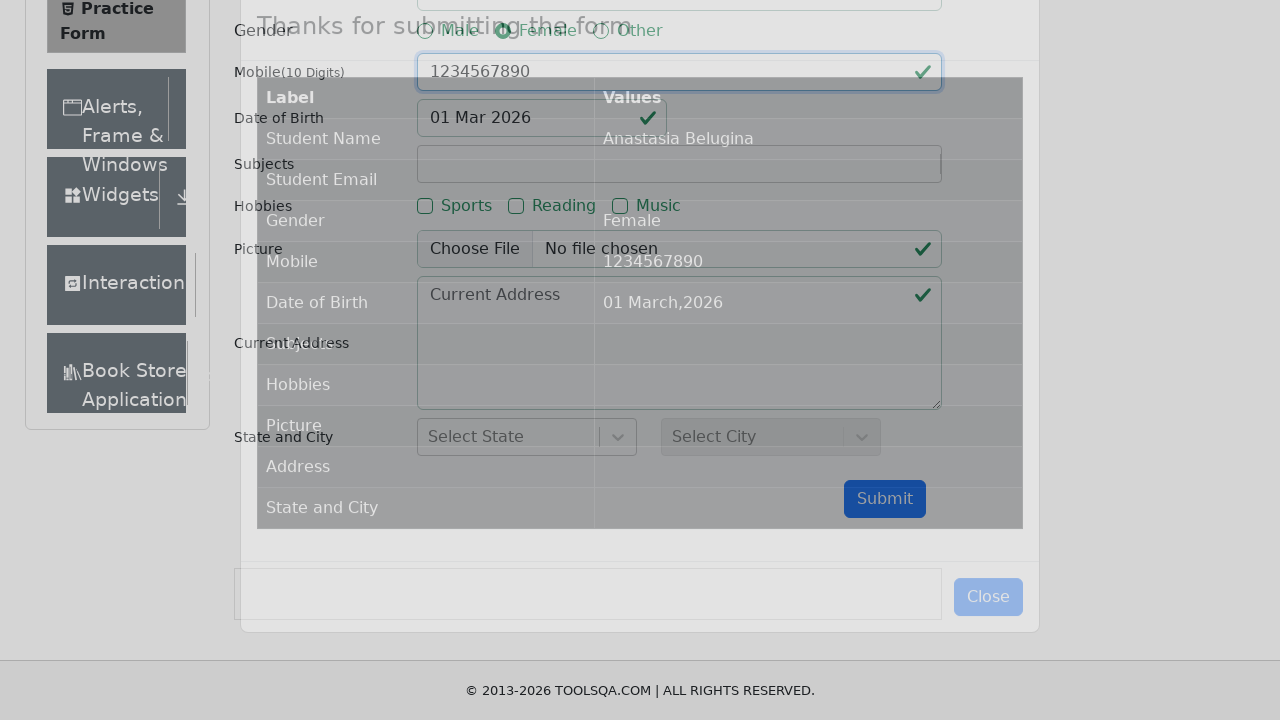

Success modal appeared confirming form submission
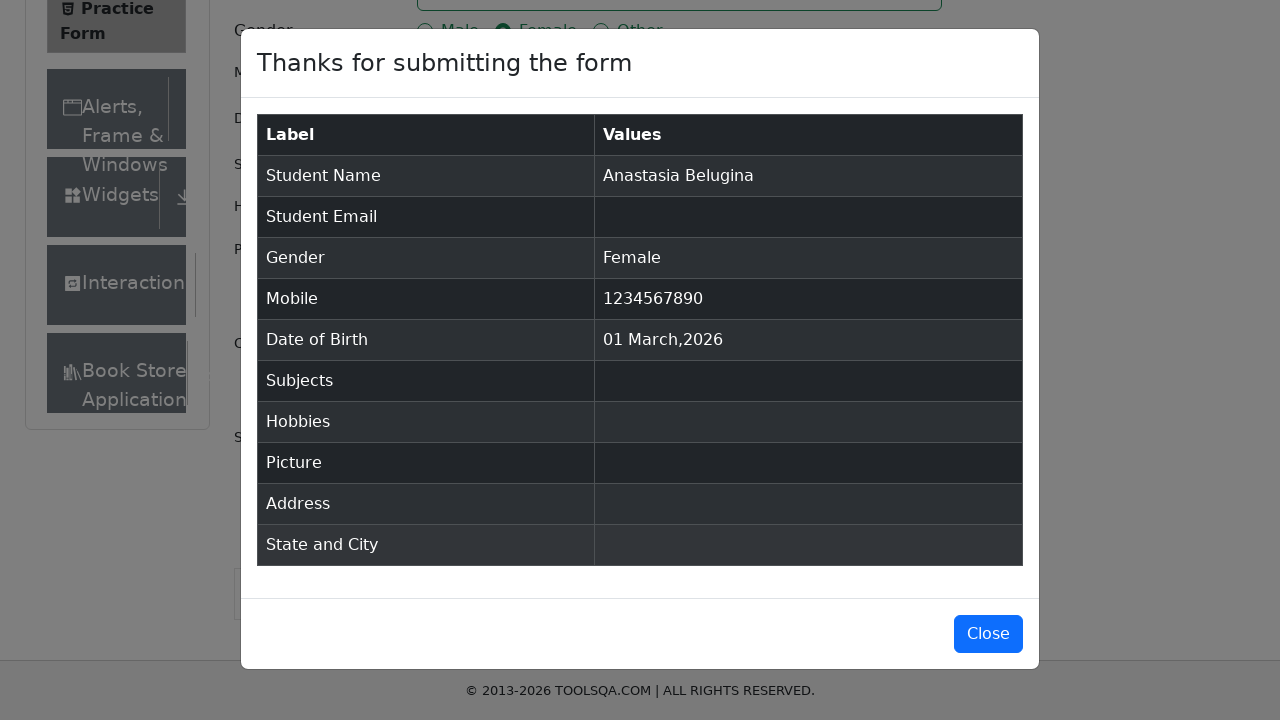

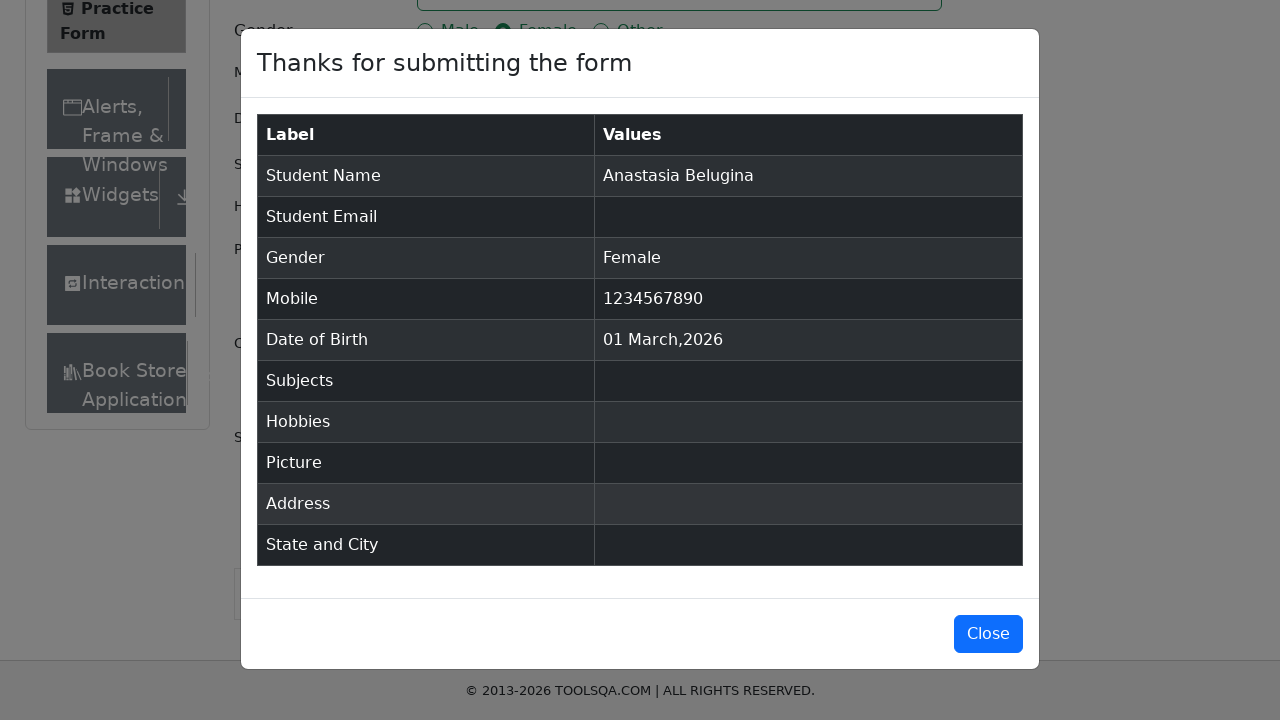